Tests dynamic element addition and removal by clicking Add Element button 10 times to create delete buttons, then removing all created delete buttons

Starting URL: https://the-internet.herokuapp.com/add_remove_elements/

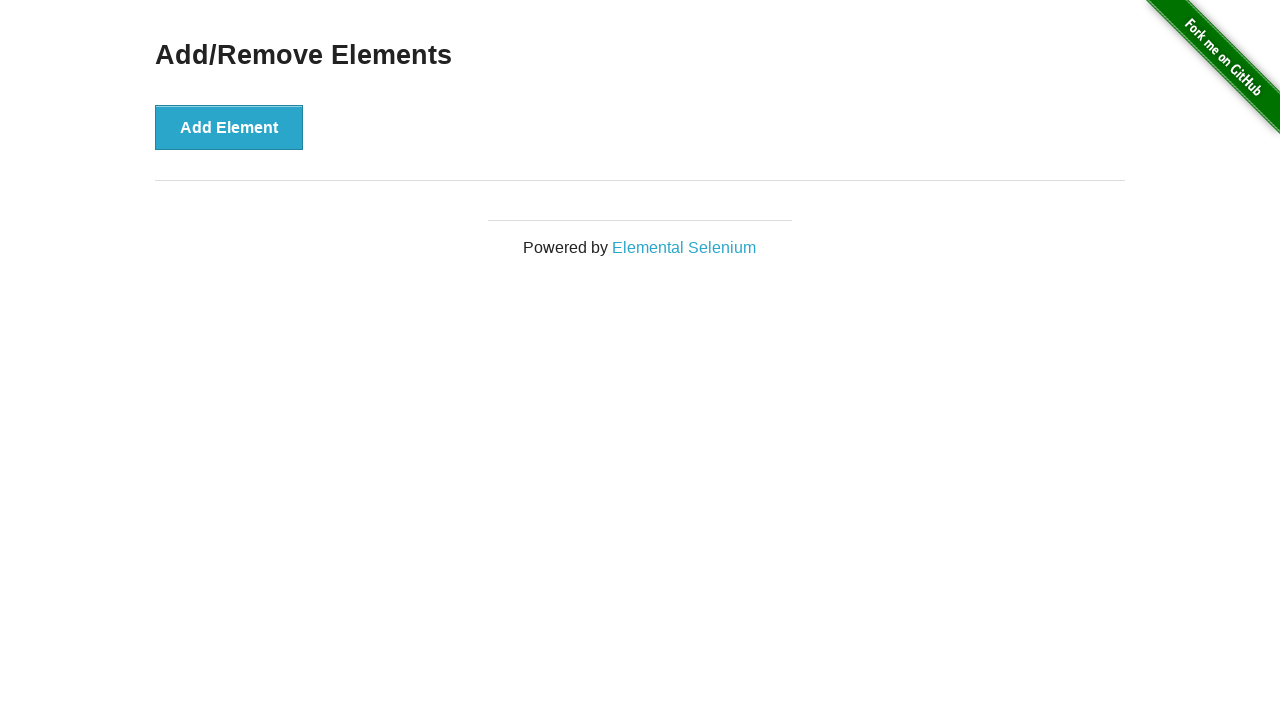

Navigated to the Add/Remove Elements page
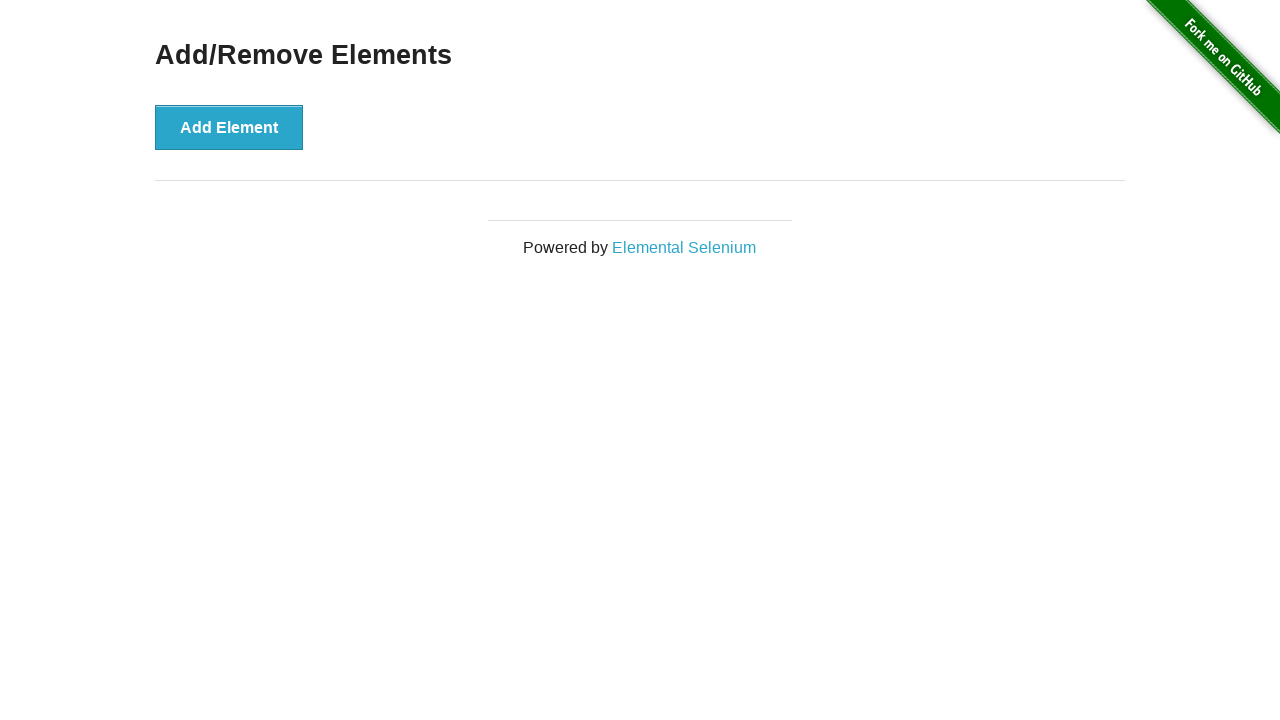

Clicked Add Element button (iteration 1/10) at (229, 127) on button:has-text('Add Element')
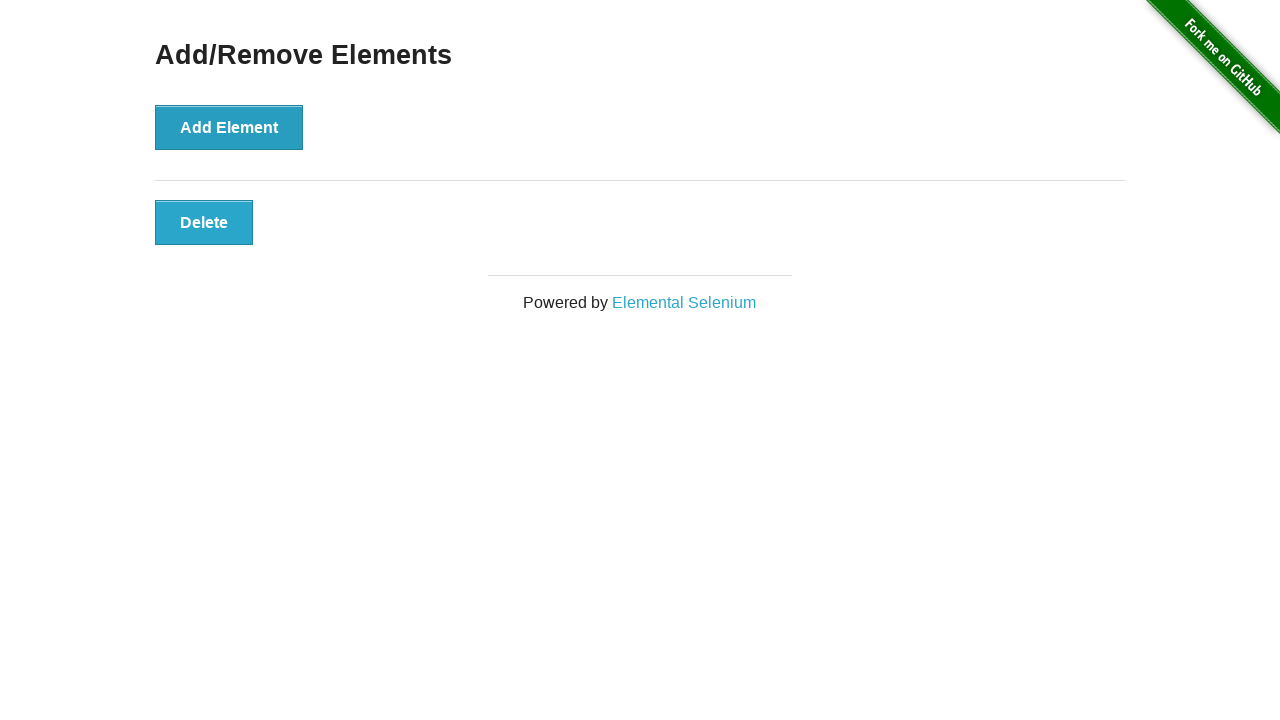

Clicked Add Element button (iteration 2/10) at (229, 127) on button:has-text('Add Element')
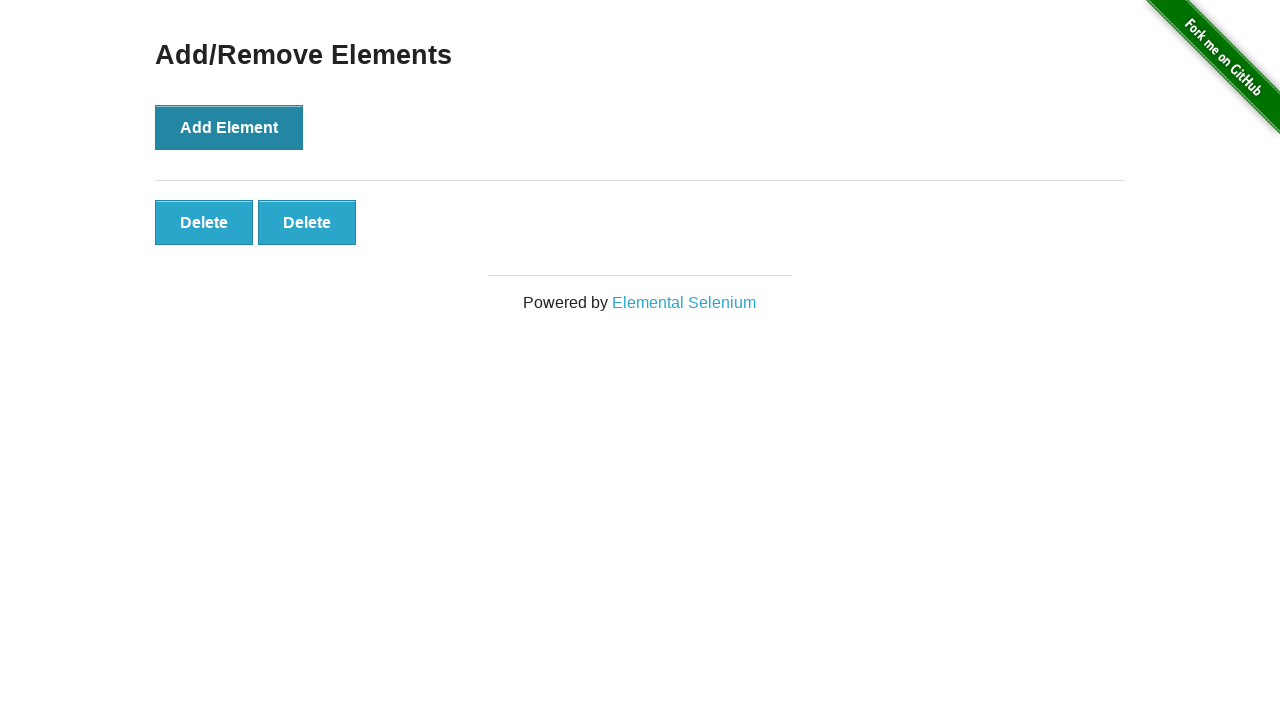

Clicked Add Element button (iteration 3/10) at (229, 127) on button:has-text('Add Element')
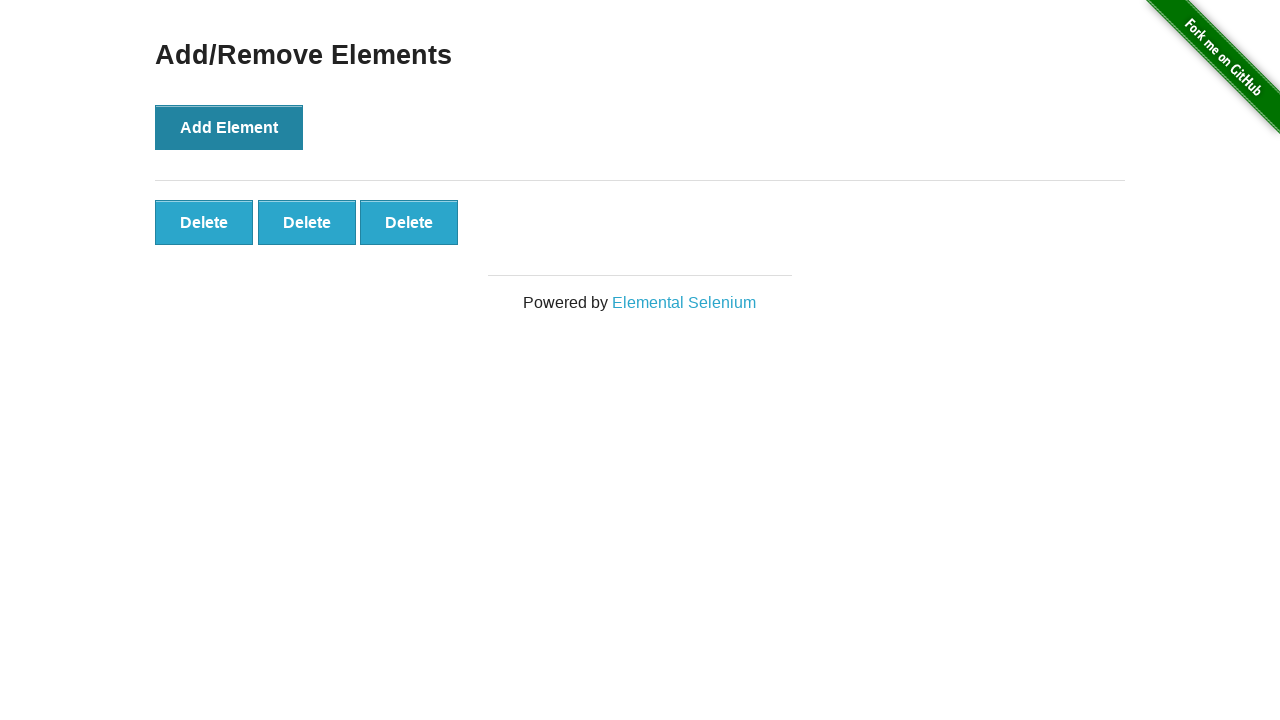

Clicked Add Element button (iteration 4/10) at (229, 127) on button:has-text('Add Element')
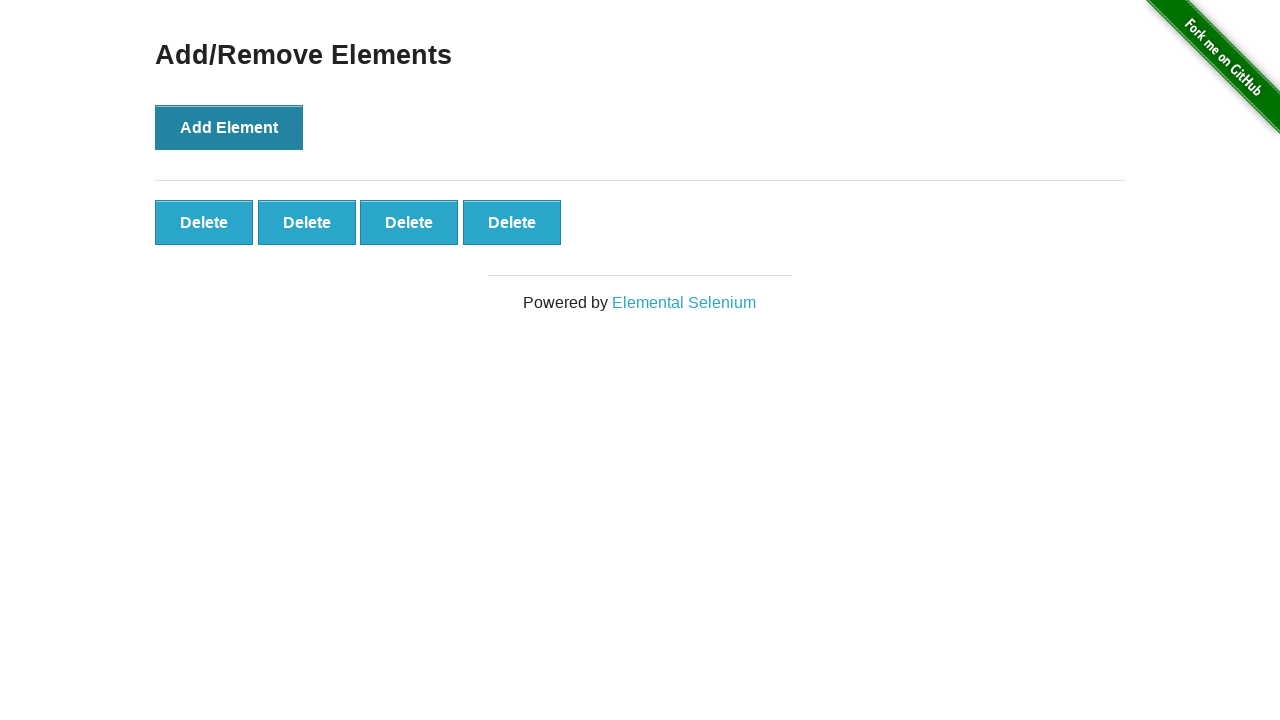

Clicked Add Element button (iteration 5/10) at (229, 127) on button:has-text('Add Element')
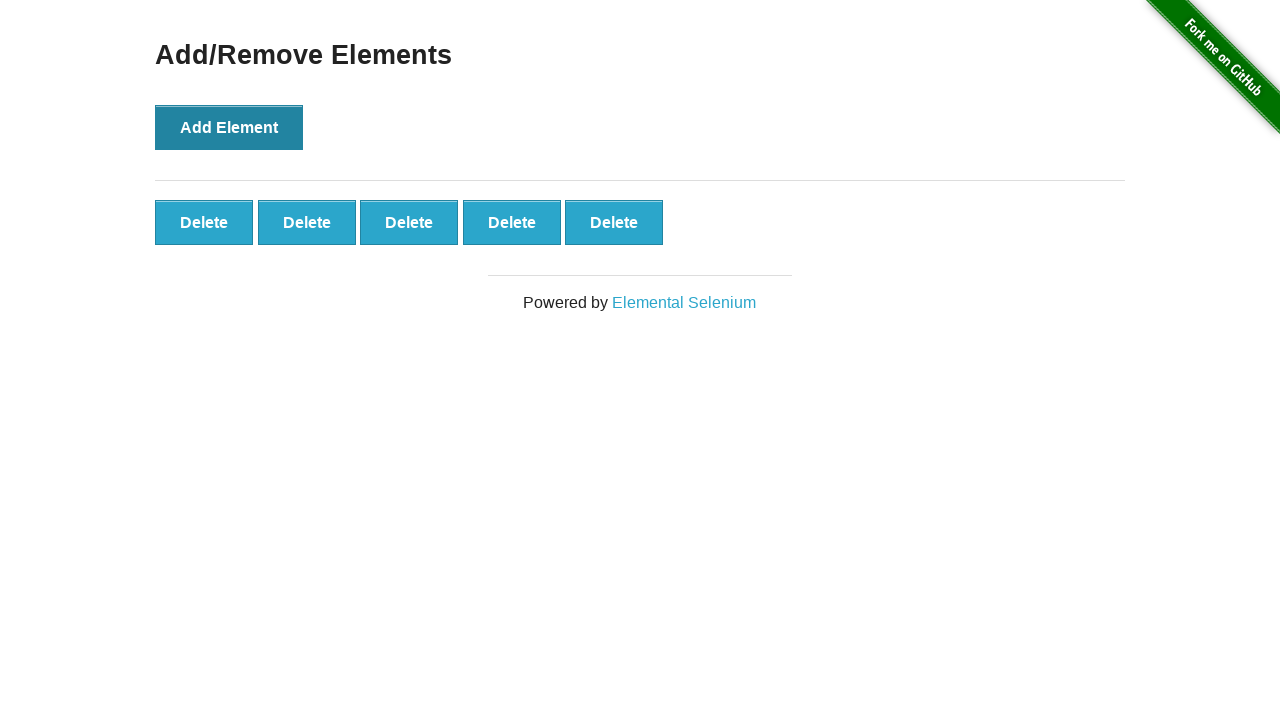

Clicked Add Element button (iteration 6/10) at (229, 127) on button:has-text('Add Element')
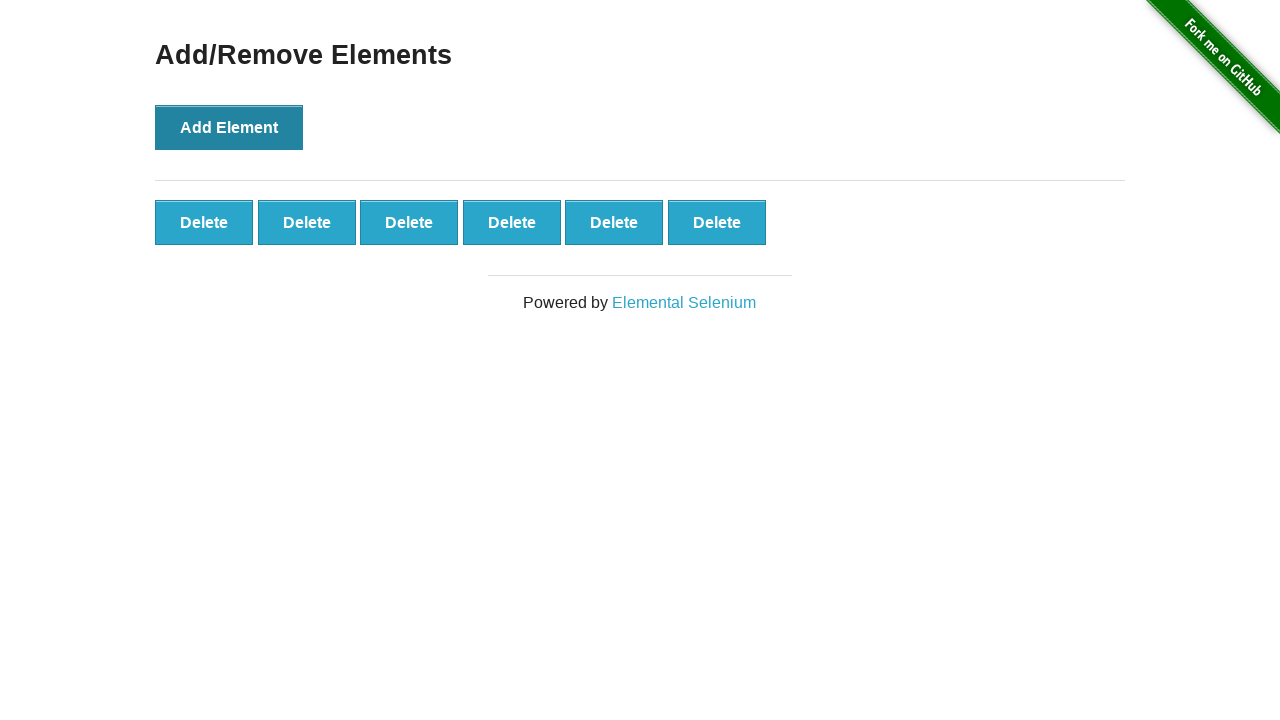

Clicked Add Element button (iteration 7/10) at (229, 127) on button:has-text('Add Element')
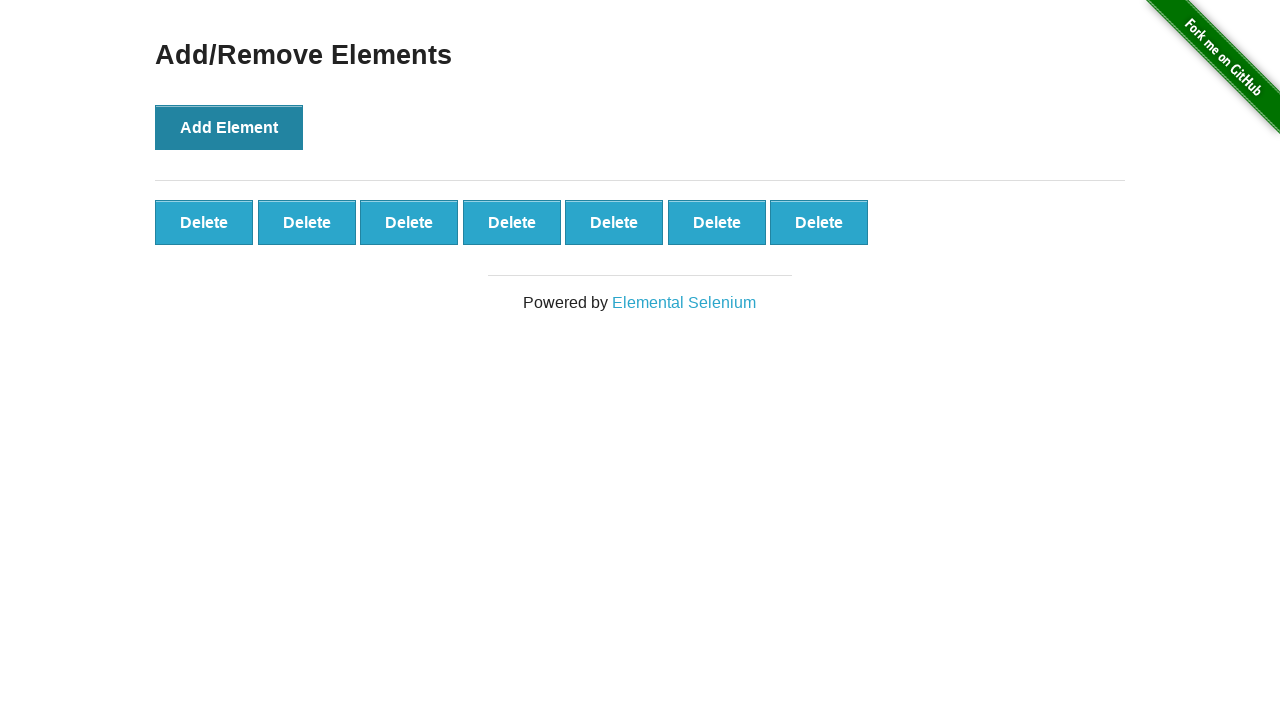

Clicked Add Element button (iteration 8/10) at (229, 127) on button:has-text('Add Element')
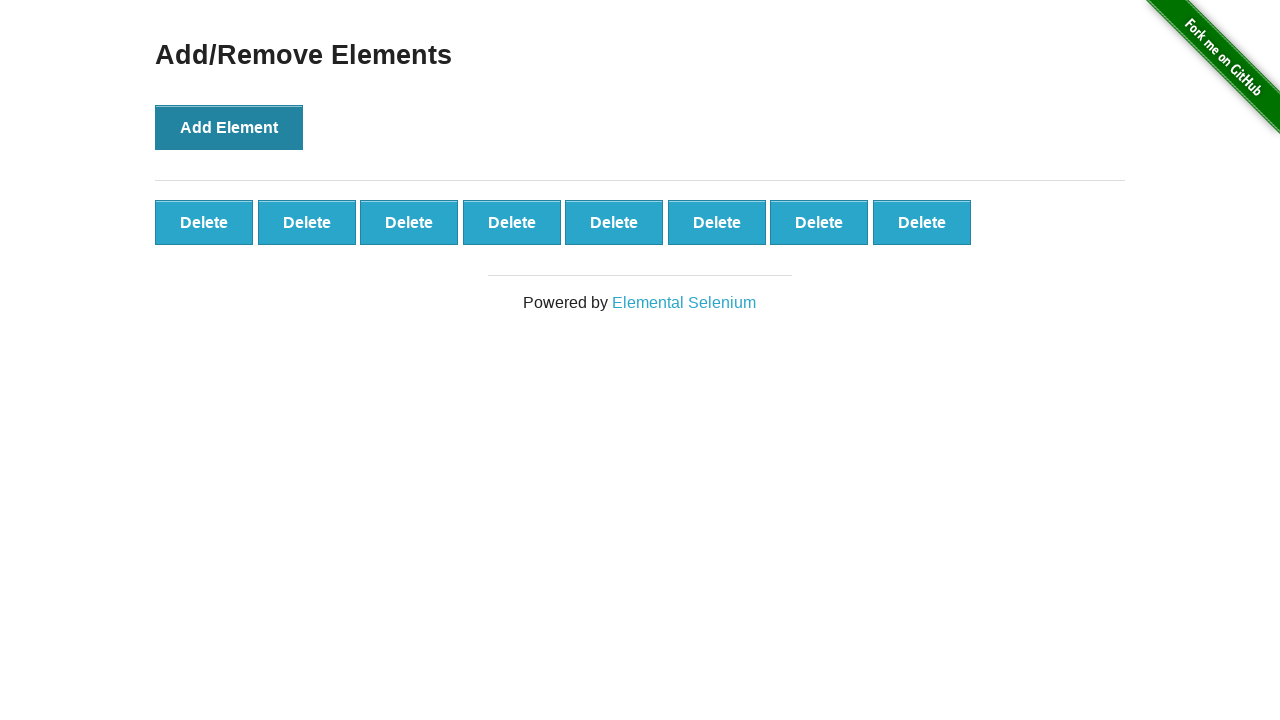

Clicked Add Element button (iteration 9/10) at (229, 127) on button:has-text('Add Element')
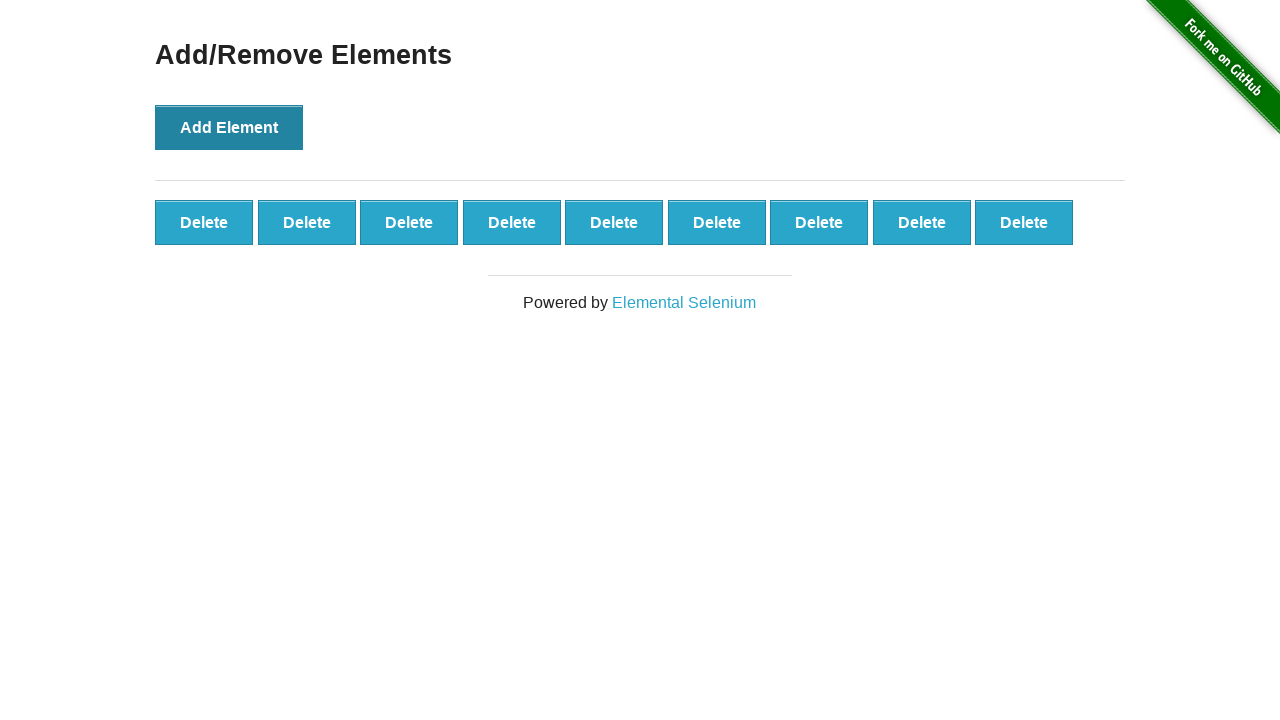

Clicked Add Element button (iteration 10/10) at (229, 127) on button:has-text('Add Element')
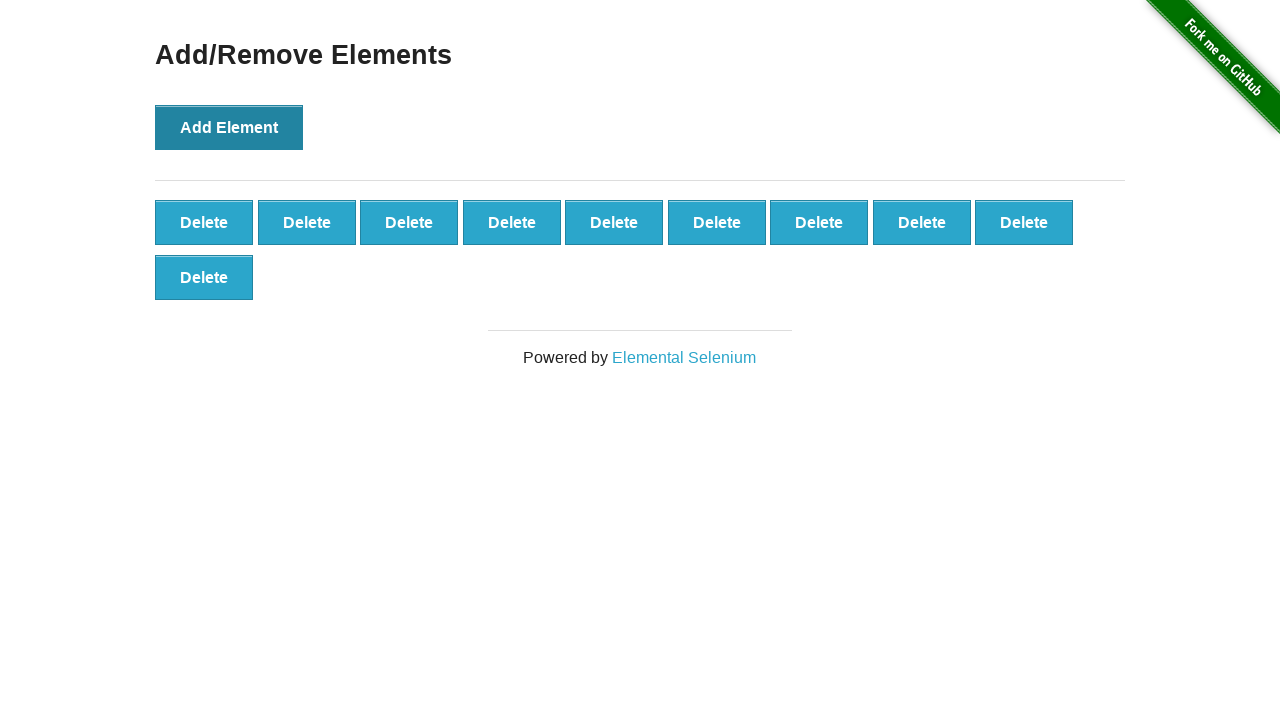

Verified that 10 delete buttons were created
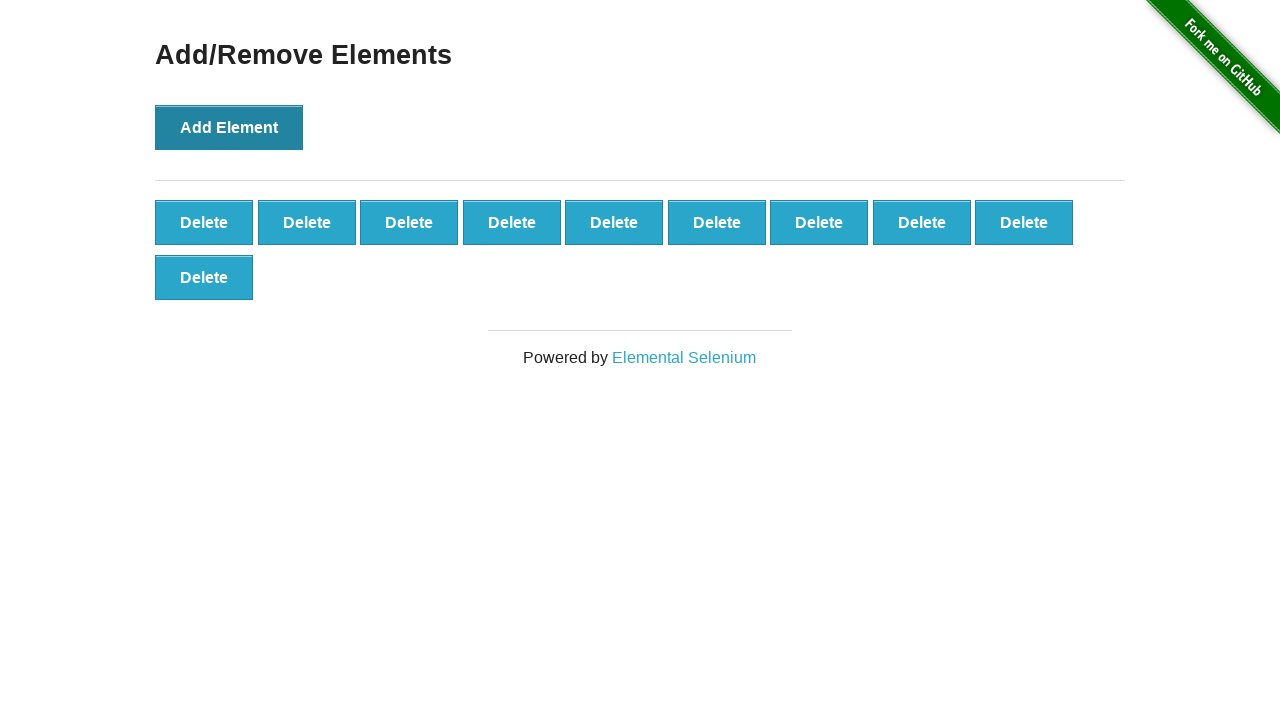

Clicked delete button to remove element (remaining: 8) at (204, 222) on button.added-manually >> nth=0
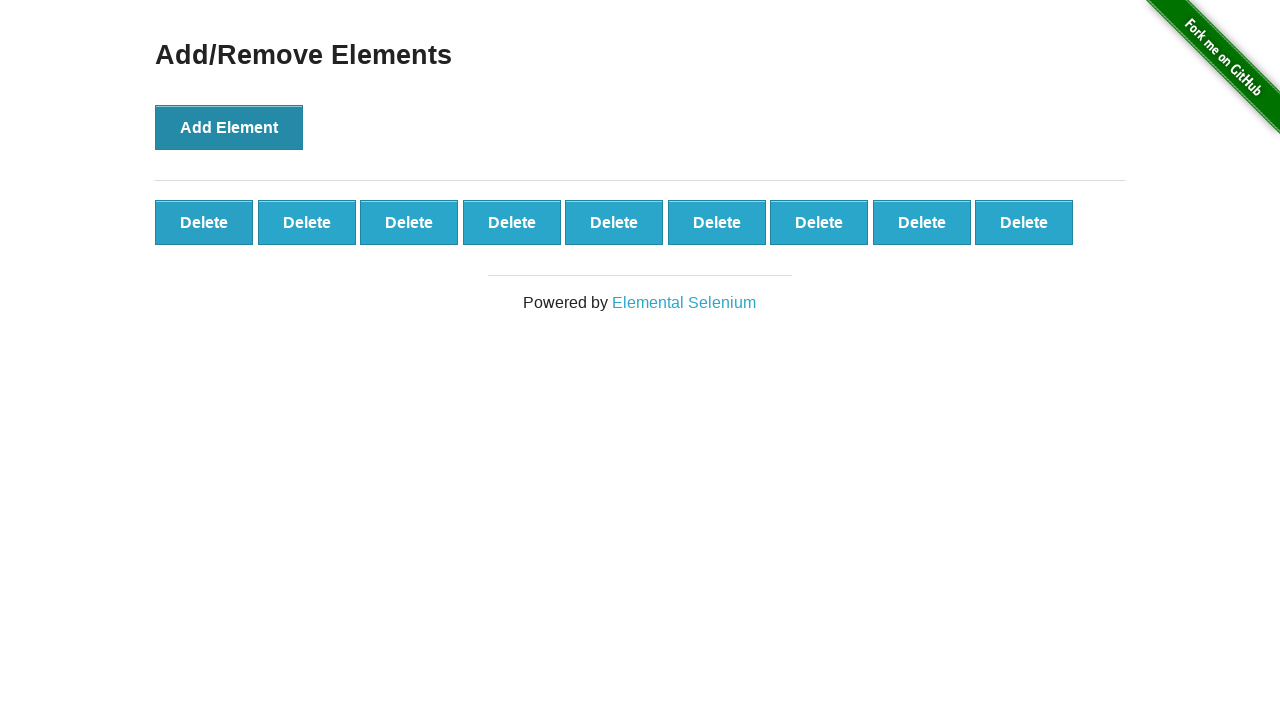

Clicked delete button to remove element (remaining: 7) at (204, 222) on button.added-manually >> nth=0
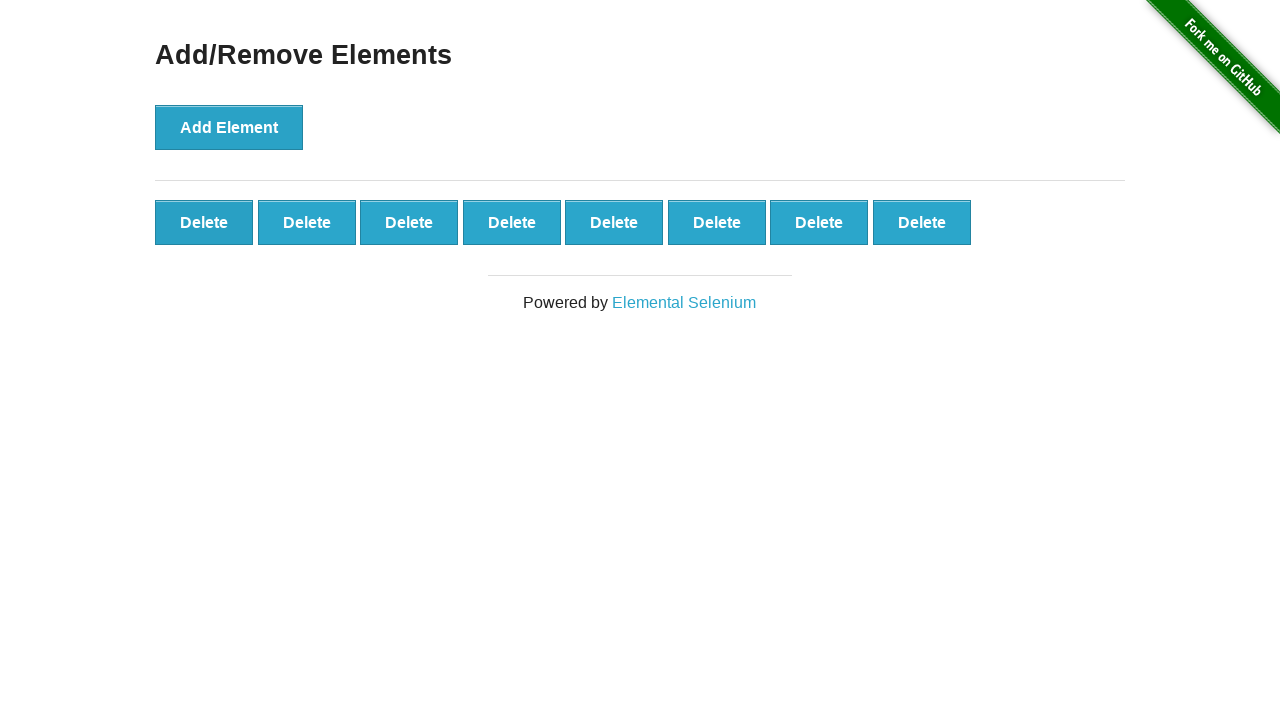

Clicked delete button to remove element (remaining: 6) at (204, 222) on button.added-manually >> nth=0
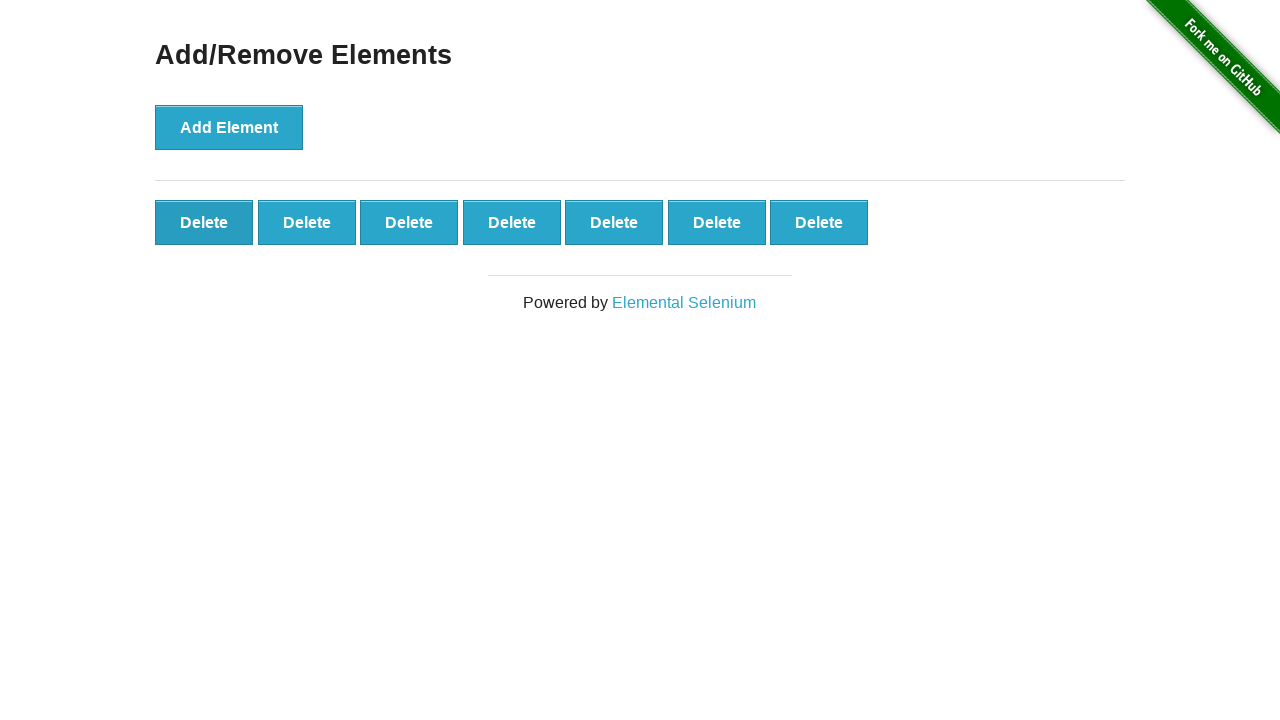

Clicked delete button to remove element (remaining: 5) at (204, 222) on button.added-manually >> nth=0
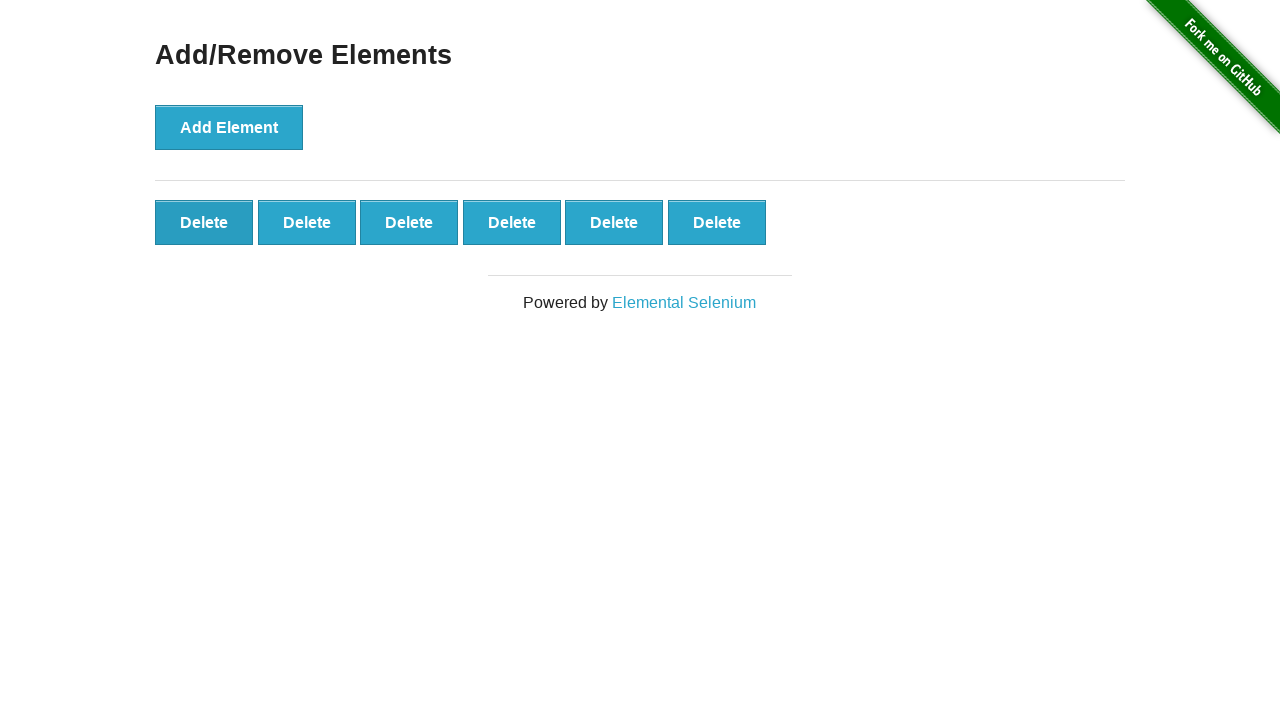

Clicked delete button to remove element (remaining: 4) at (204, 222) on button.added-manually >> nth=0
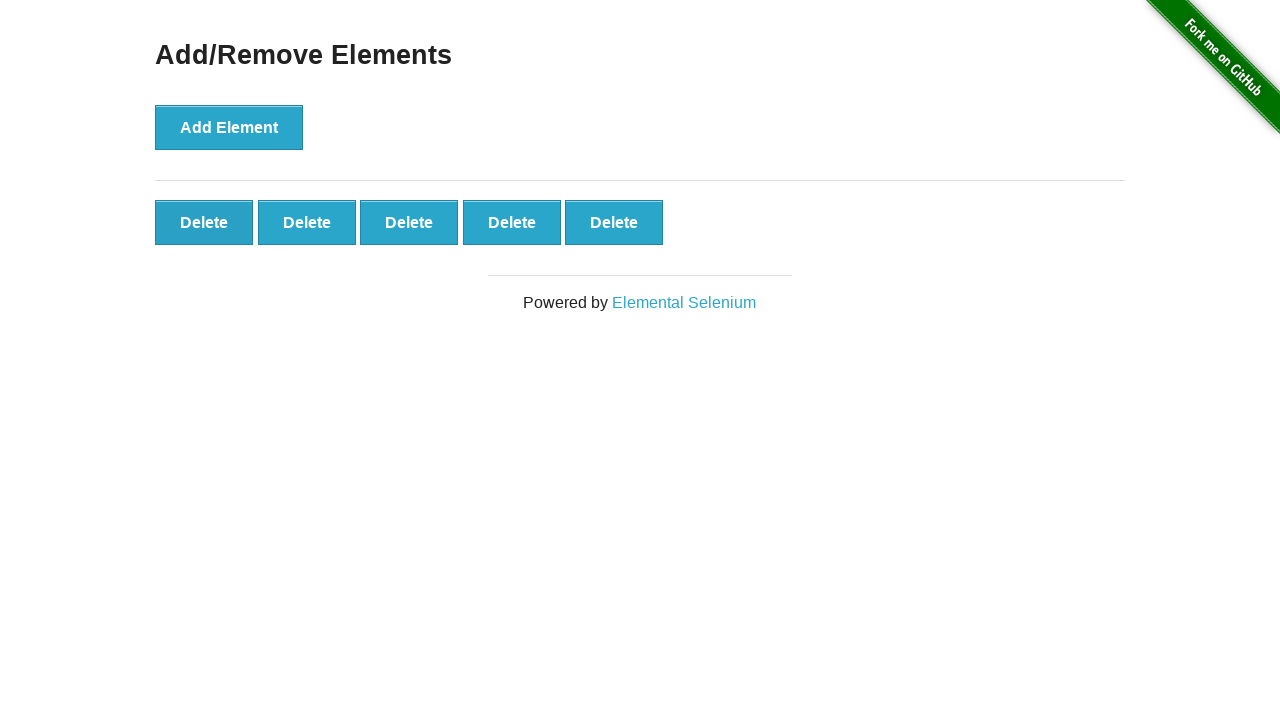

Clicked delete button to remove element (remaining: 3) at (204, 222) on button.added-manually >> nth=0
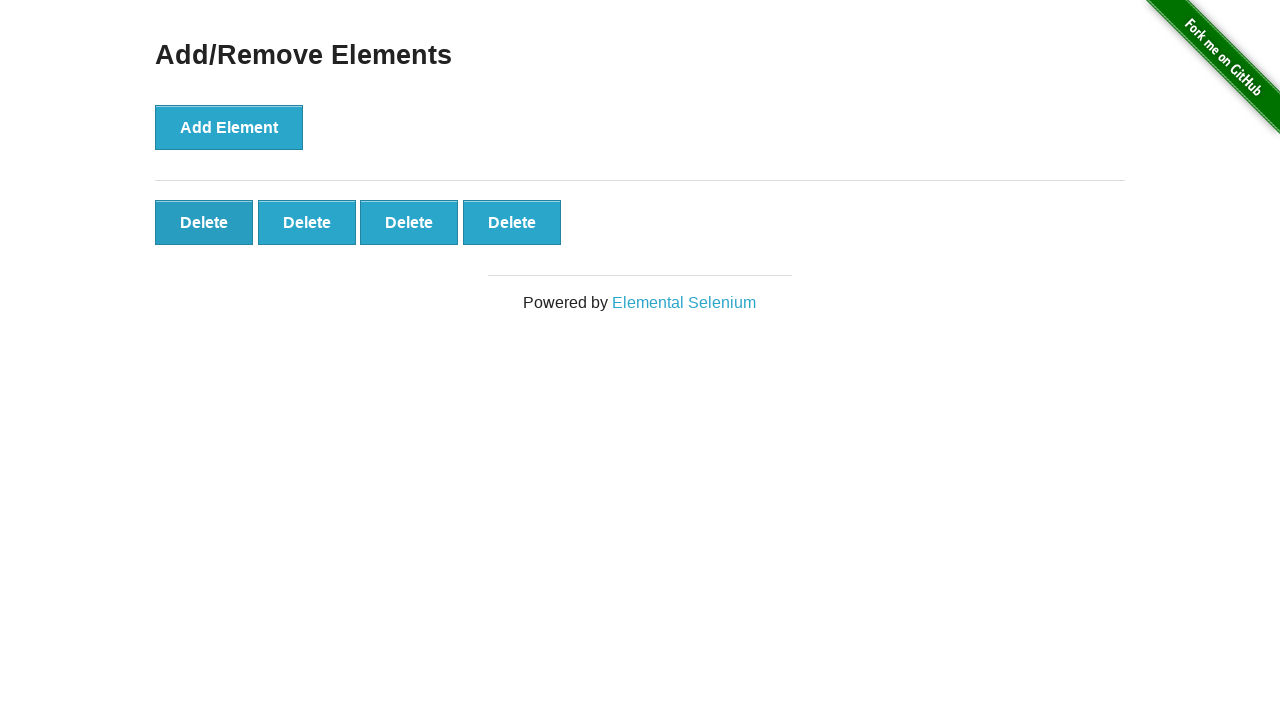

Clicked delete button to remove element (remaining: 2) at (204, 222) on button.added-manually >> nth=0
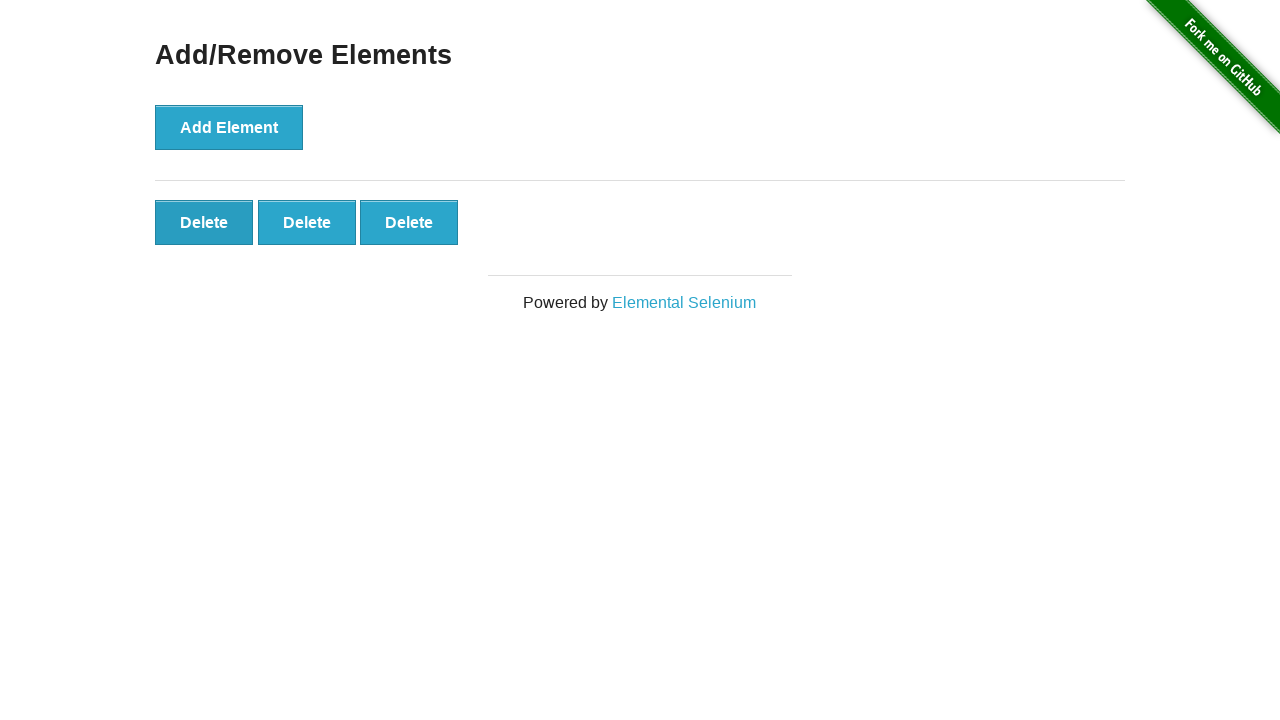

Clicked delete button to remove element (remaining: 1) at (204, 222) on button.added-manually >> nth=0
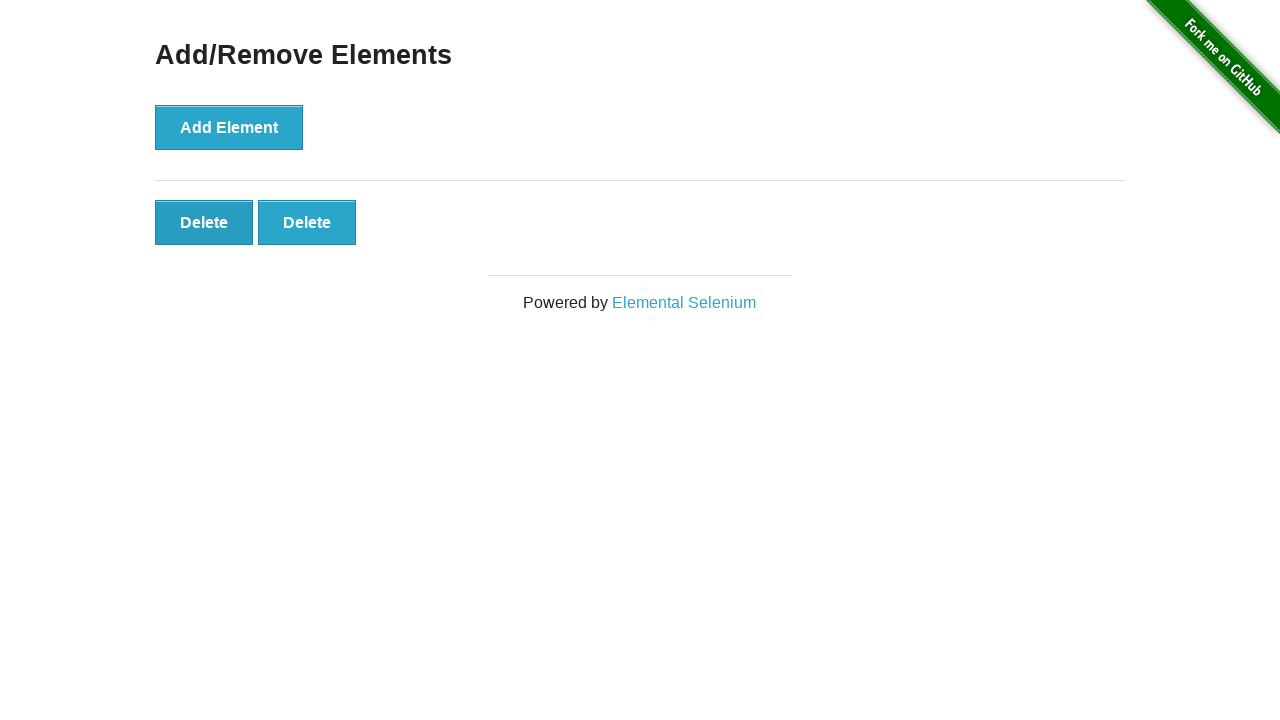

Clicked delete button to remove element (remaining: 0) at (204, 222) on button.added-manually >> nth=0
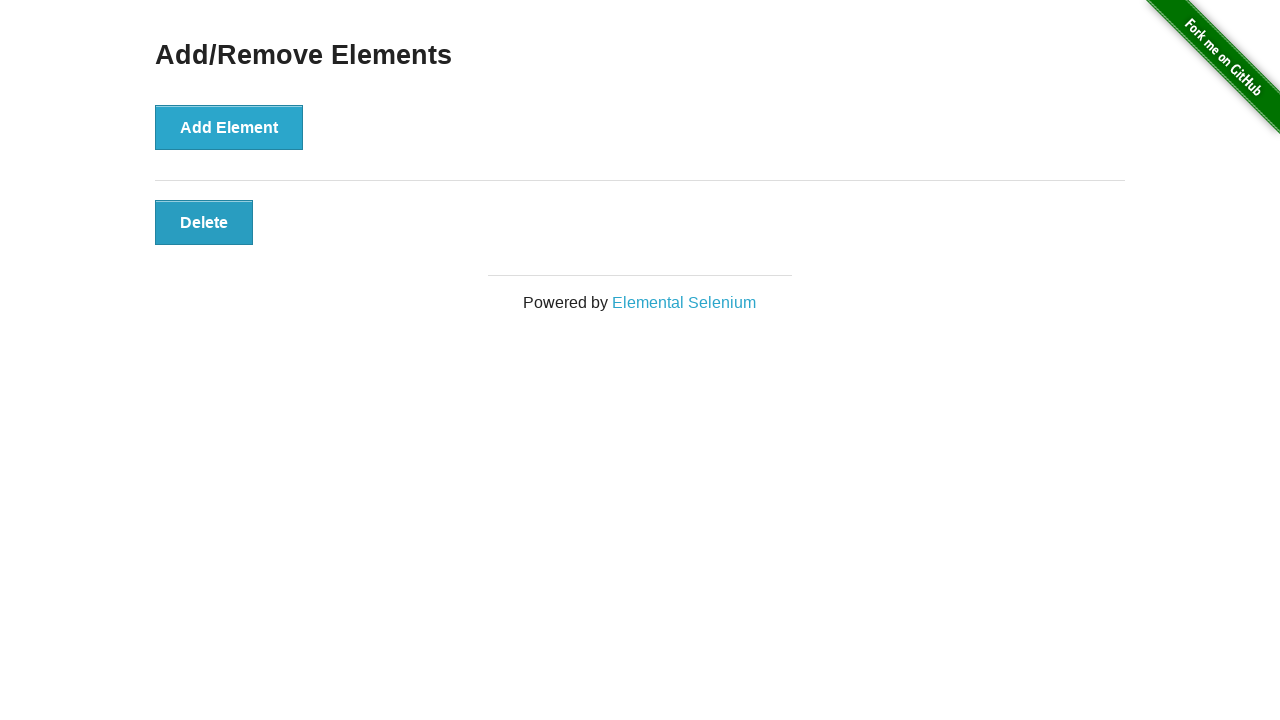

Clicked delete button to remove element (remaining: -1) at (204, 222) on button.added-manually >> nth=0
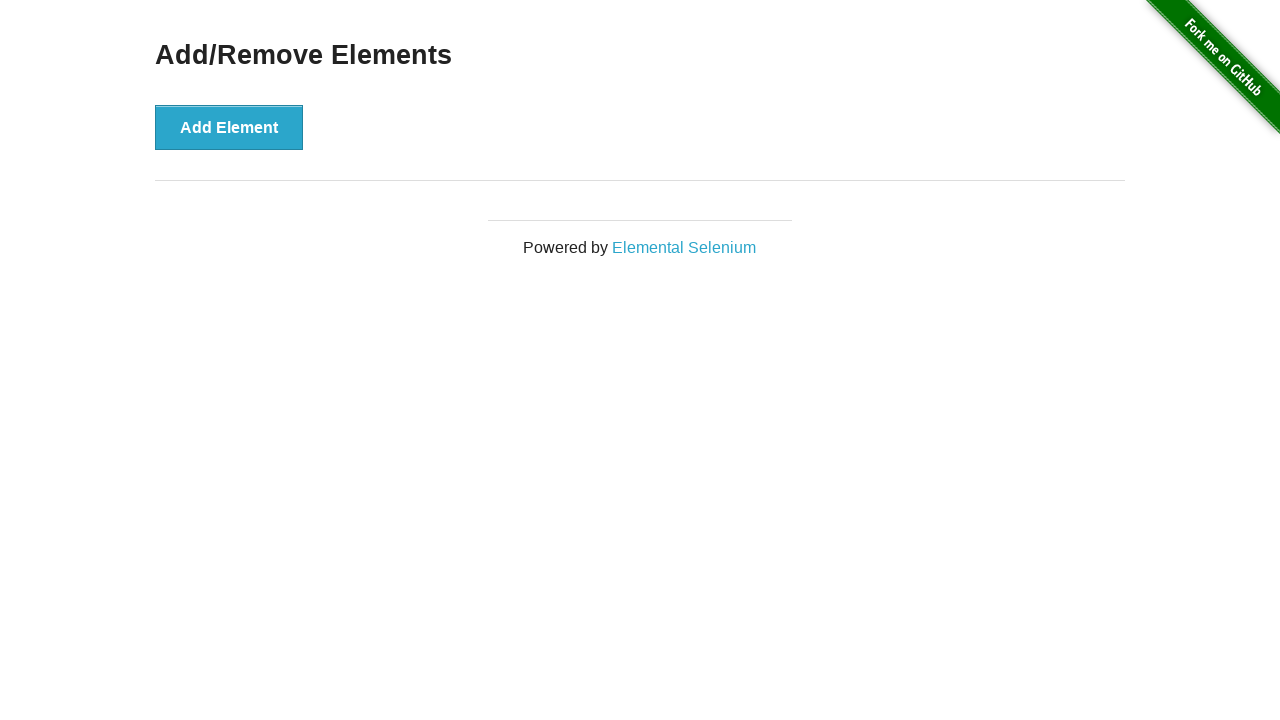

Verified that all delete buttons have been removed
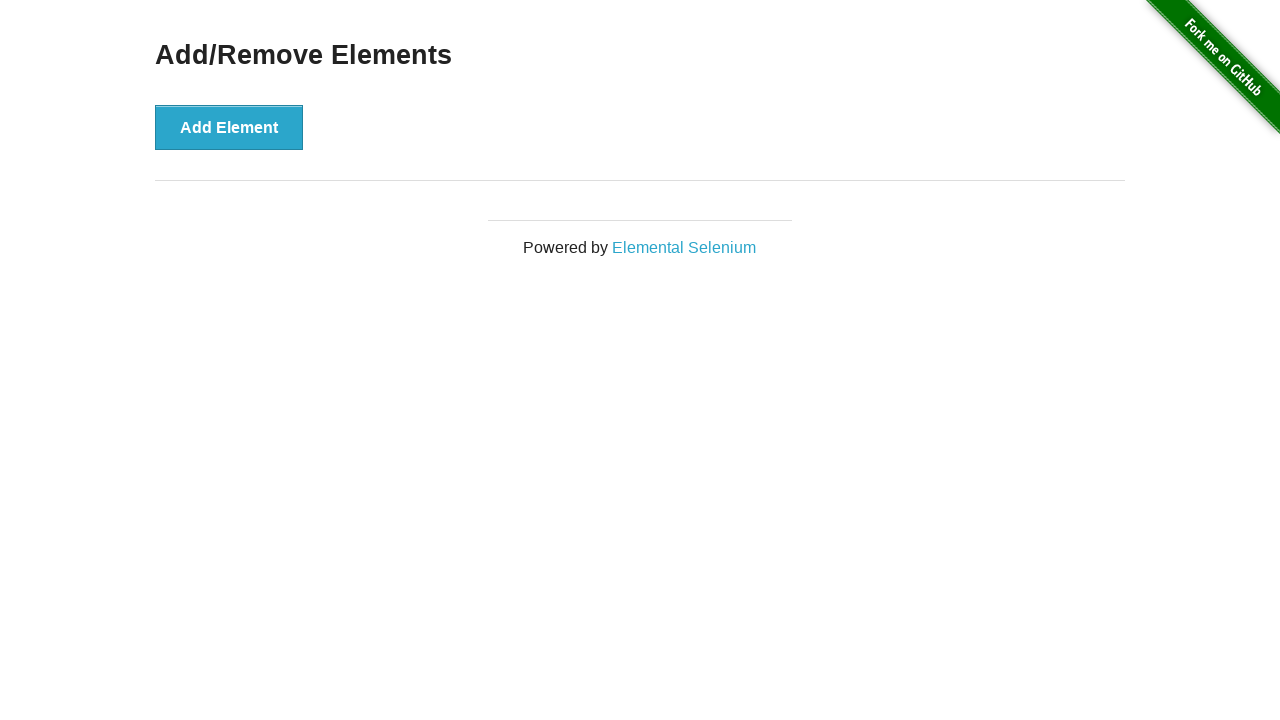

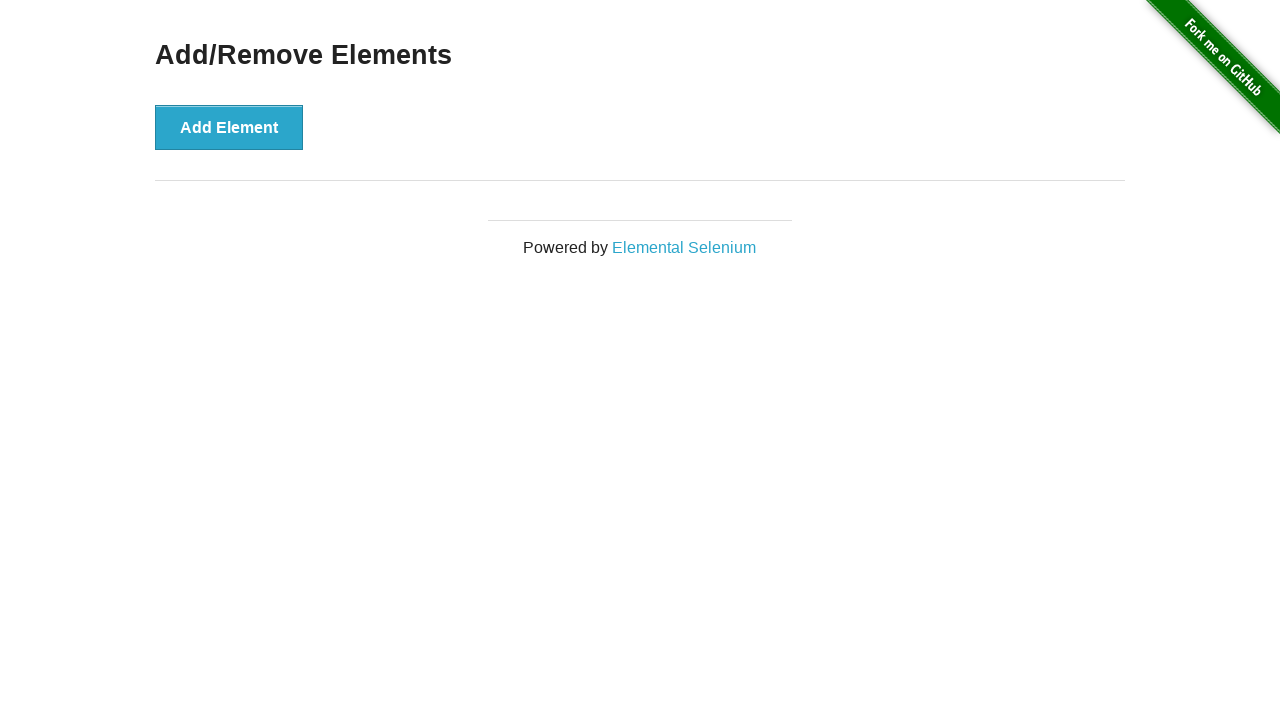